Tests closing a modal popup by detecting if the modal is displayed and clicking the close button to dismiss it

Starting URL: https://the-internet.herokuapp.com/entry_ad

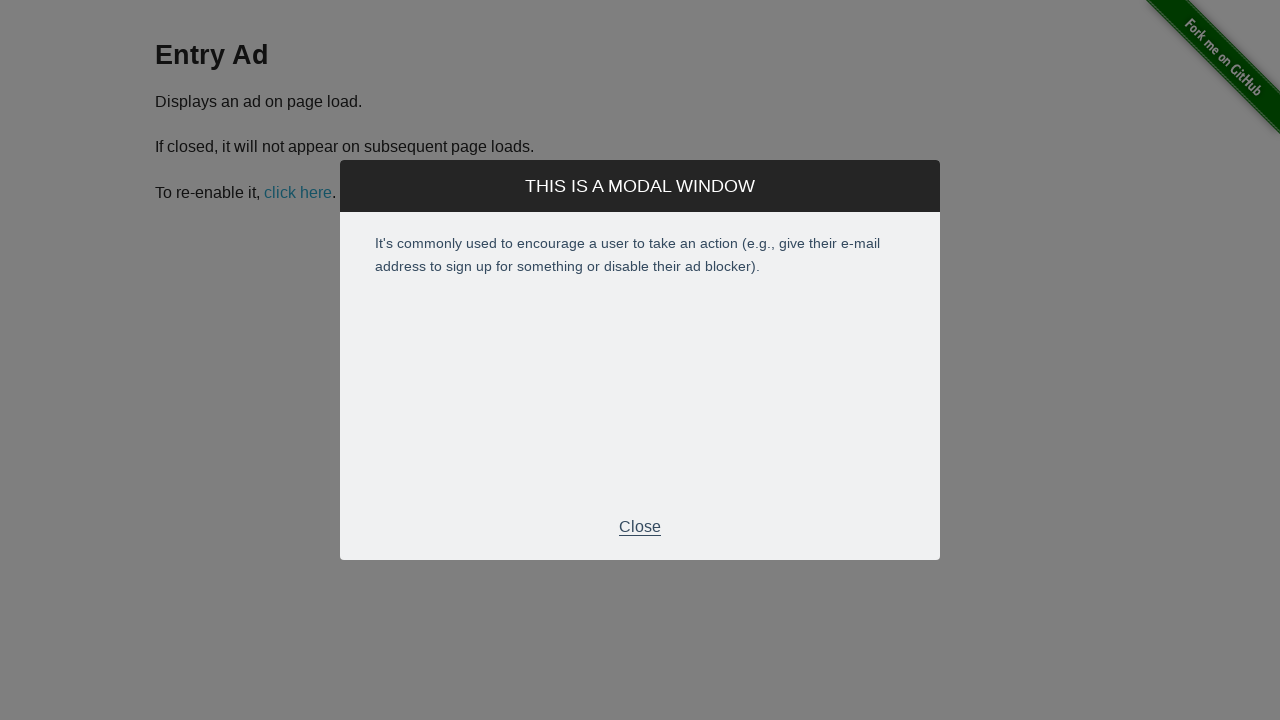

Modal popup is now visible
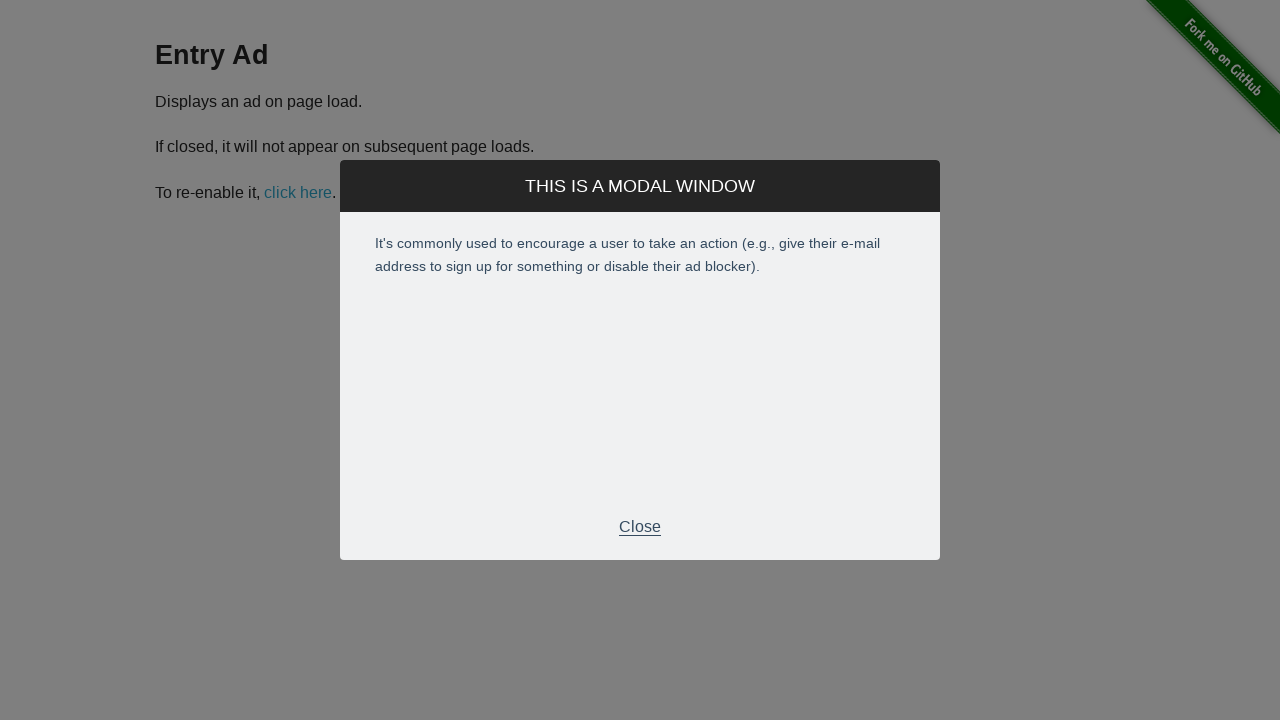

Clicked close button to dismiss modal at (640, 527) on xpath=//div[@class='modal-footer']/p
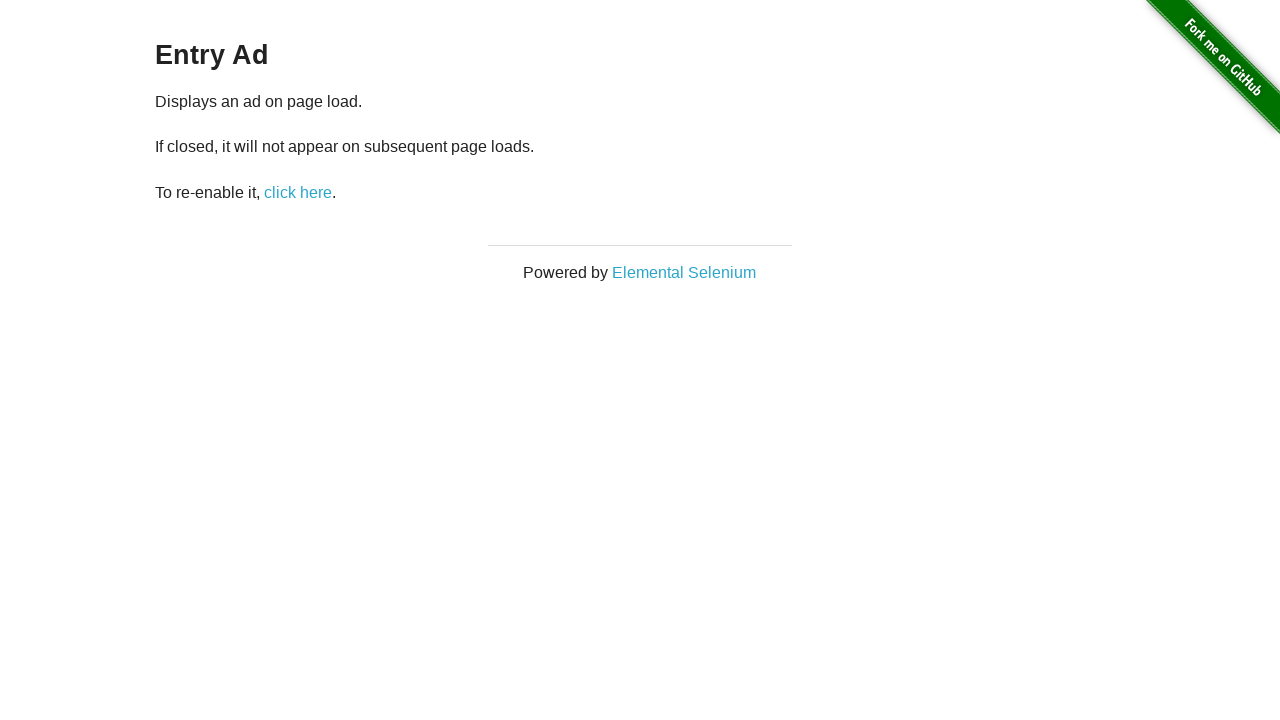

Modal popup has been closed successfully
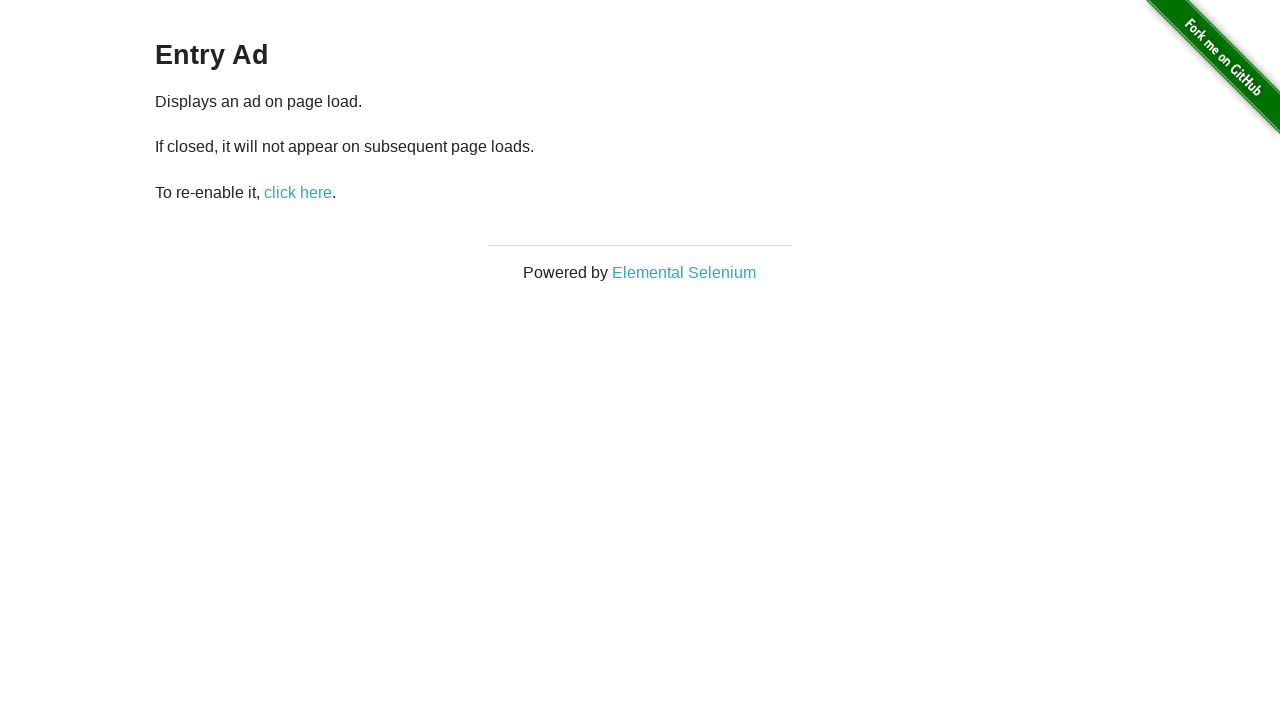

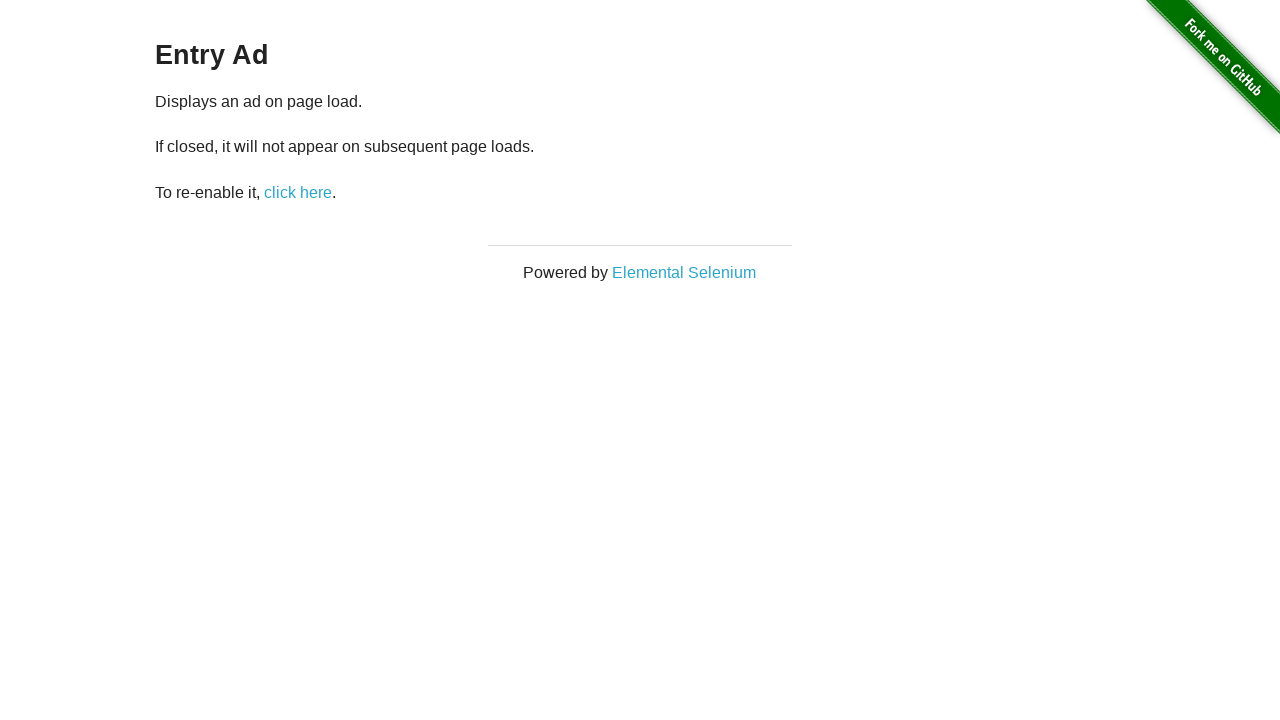